Tests alert dialog handling by interacting with three different types of JavaScript alerts: simple alert, confirm dialog, and prompt dialog

Starting URL: https://www.hyrtutorials.com/p/alertsdemo.html

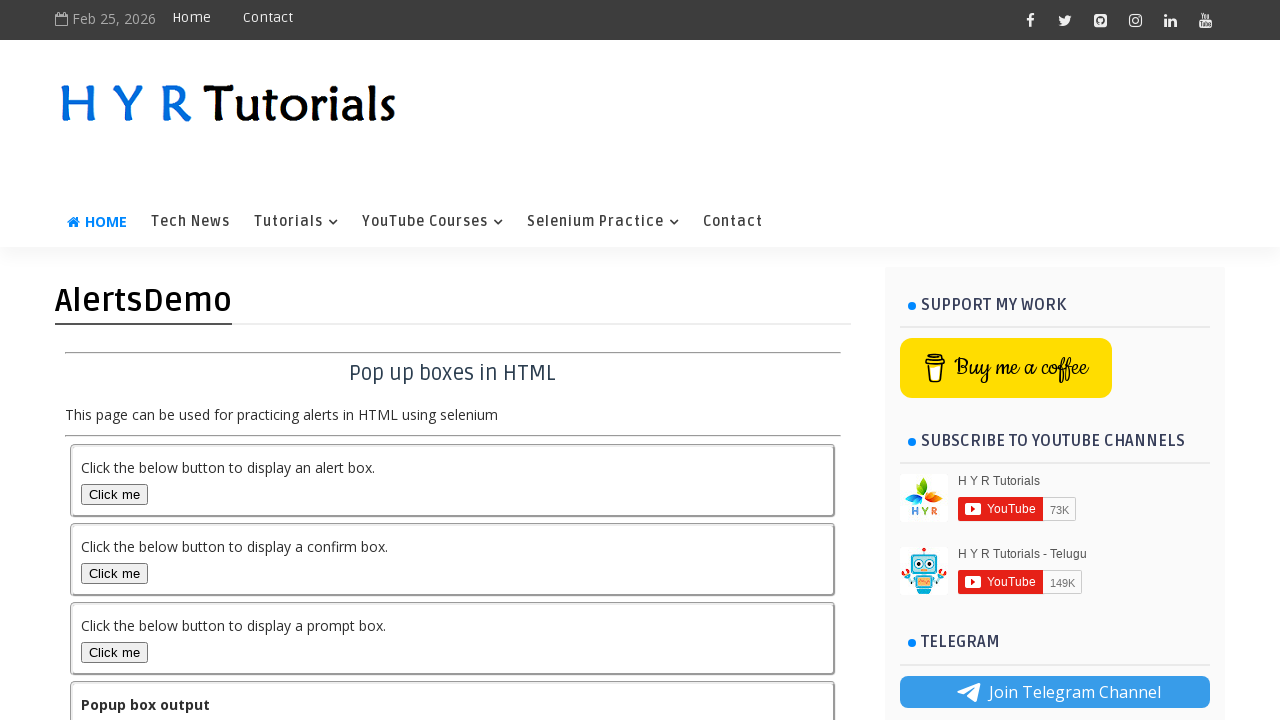

Clicked alert button to trigger simple alert dialog at (114, 494) on #alertBox
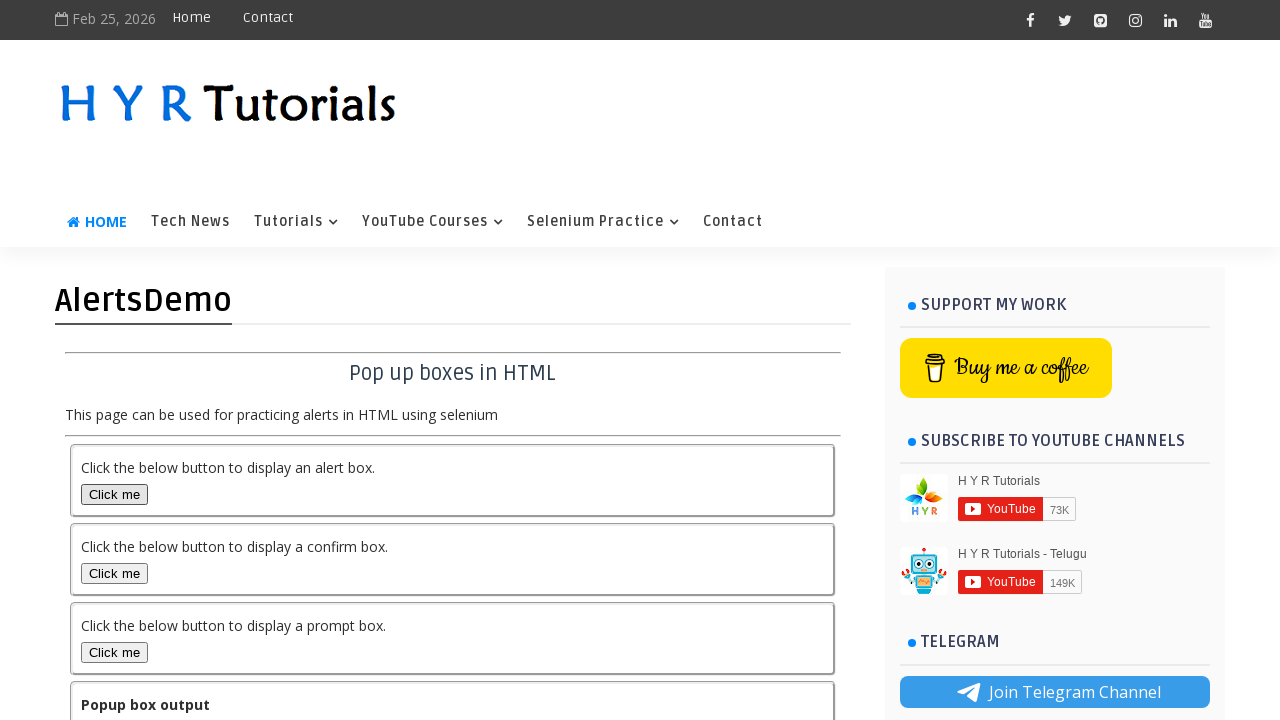

Accepted simple alert dialog
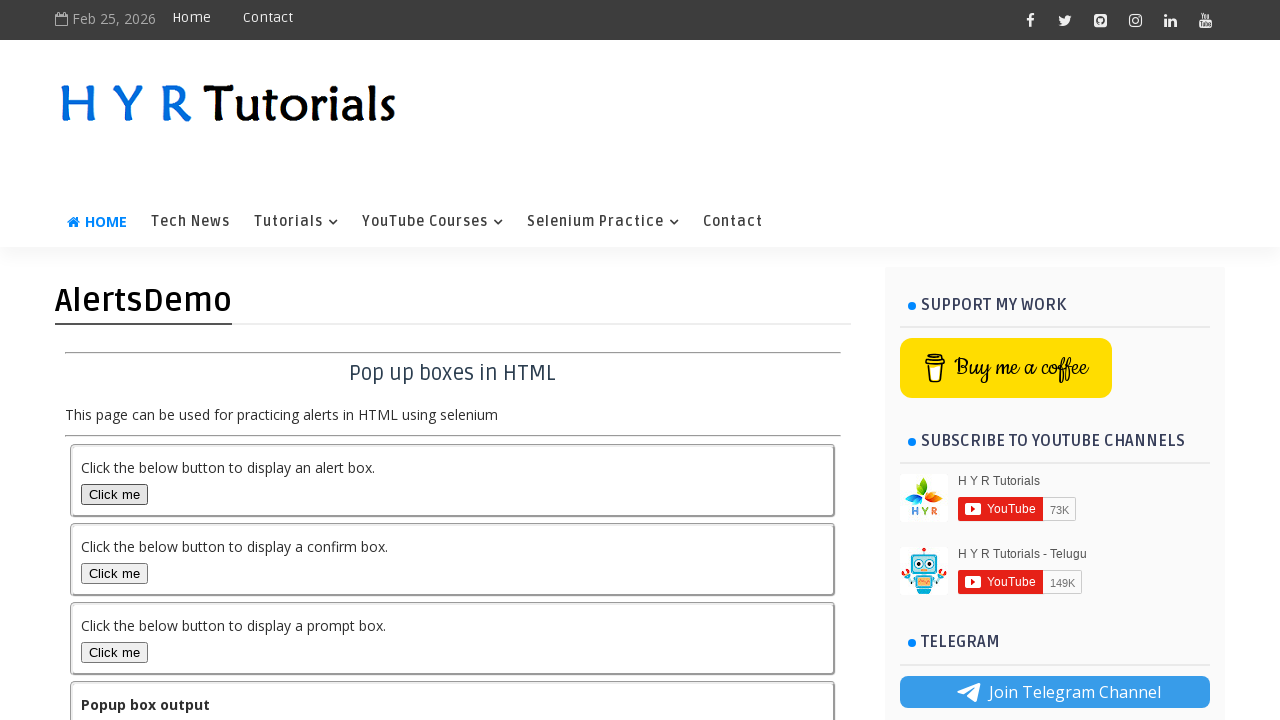

Output field updated after accepting alert
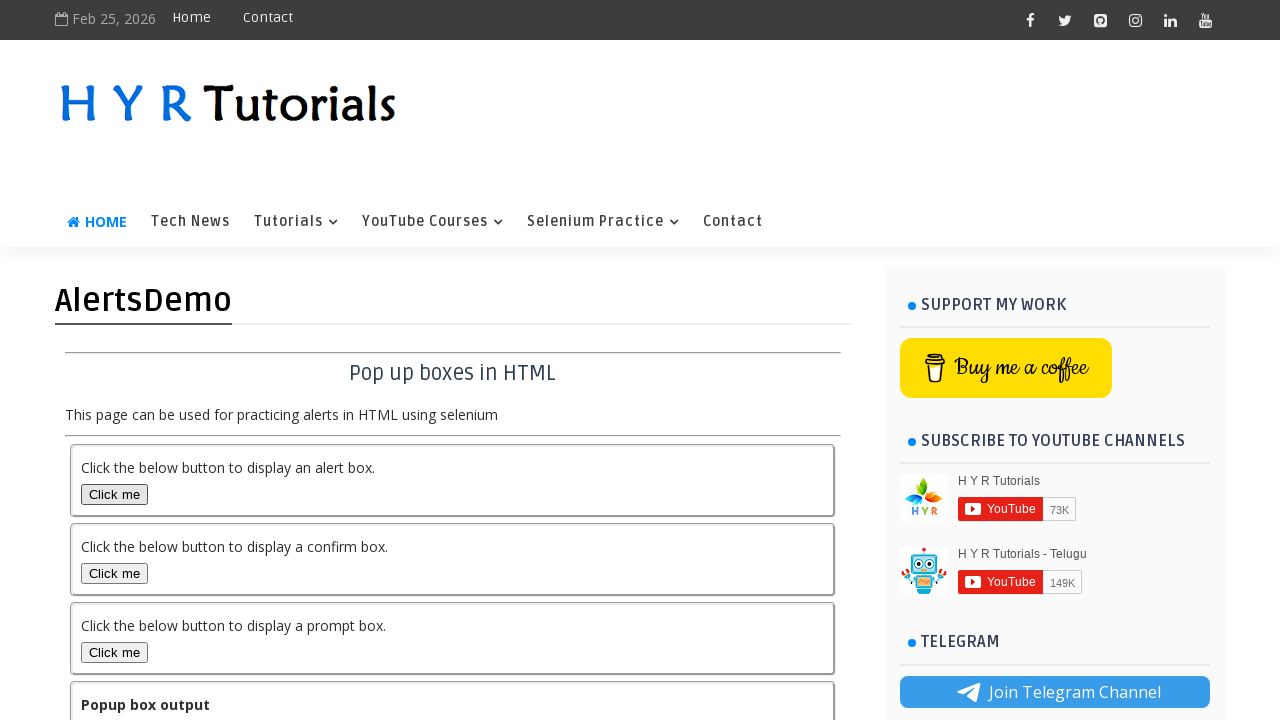

Clicked confirm button to trigger confirmation dialog at (114, 573) on #confirmBox
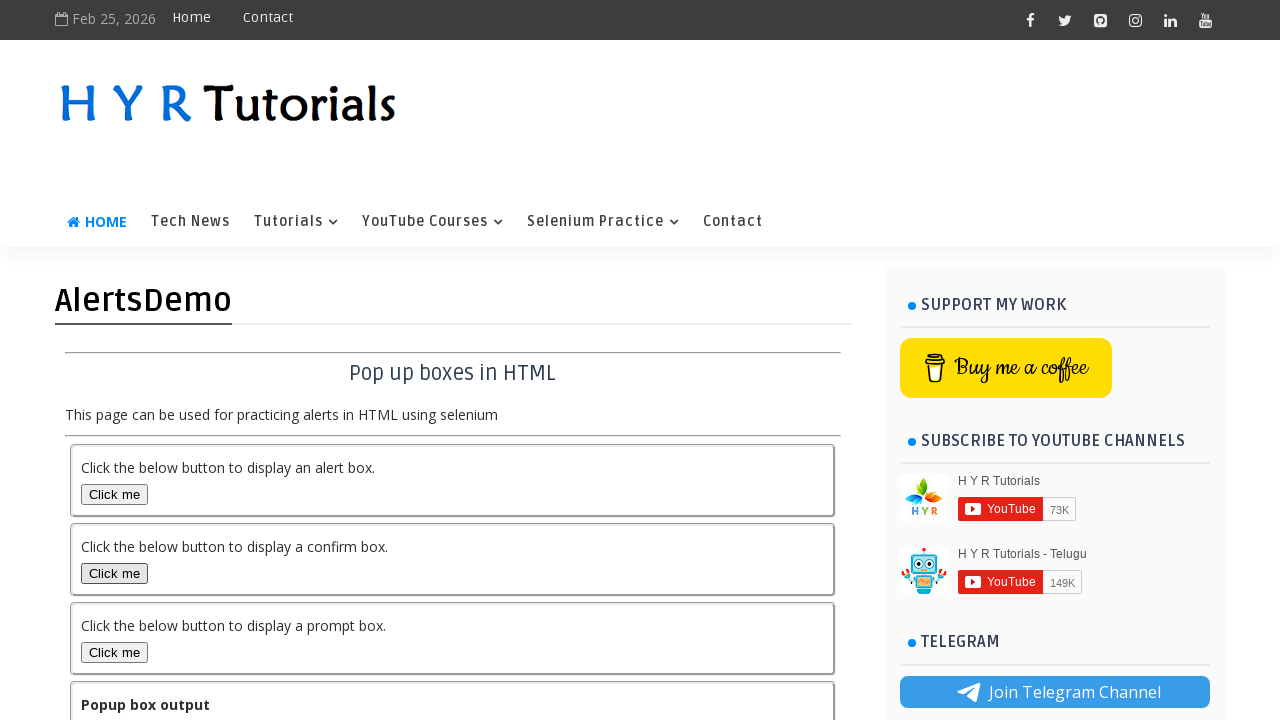

Dismissed confirmation dialog
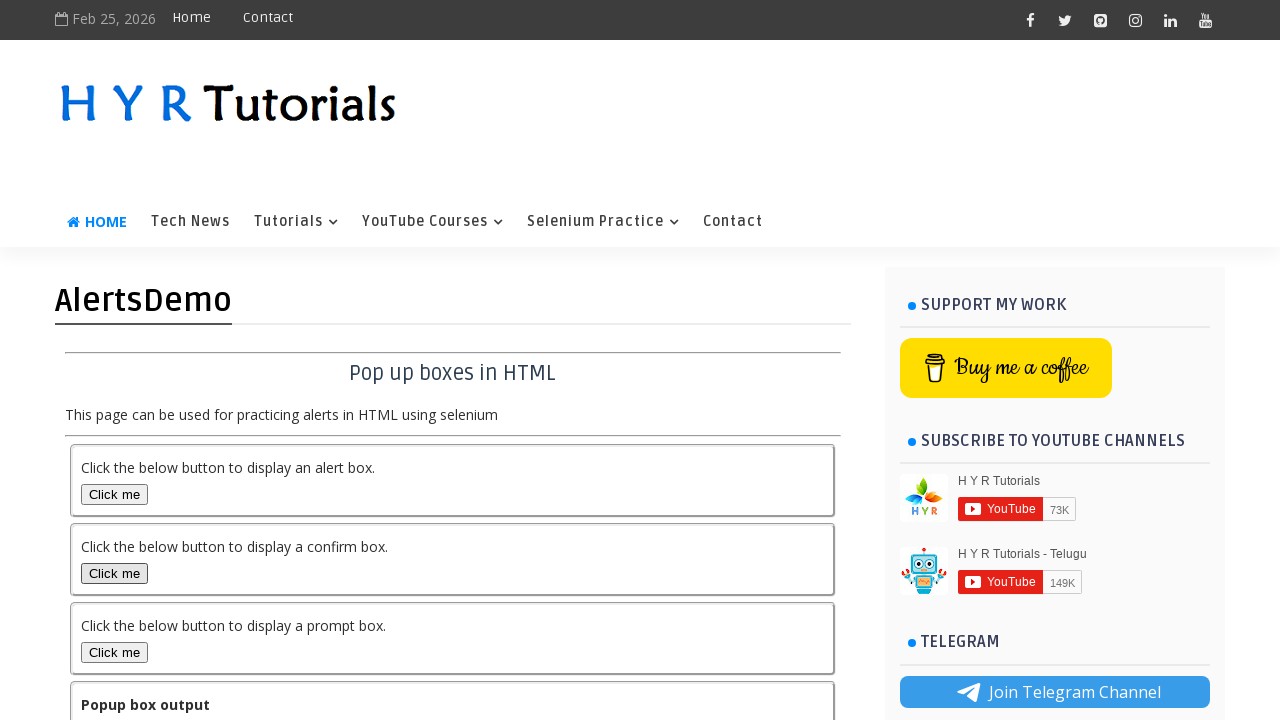

Output field updated after dismissing confirmation
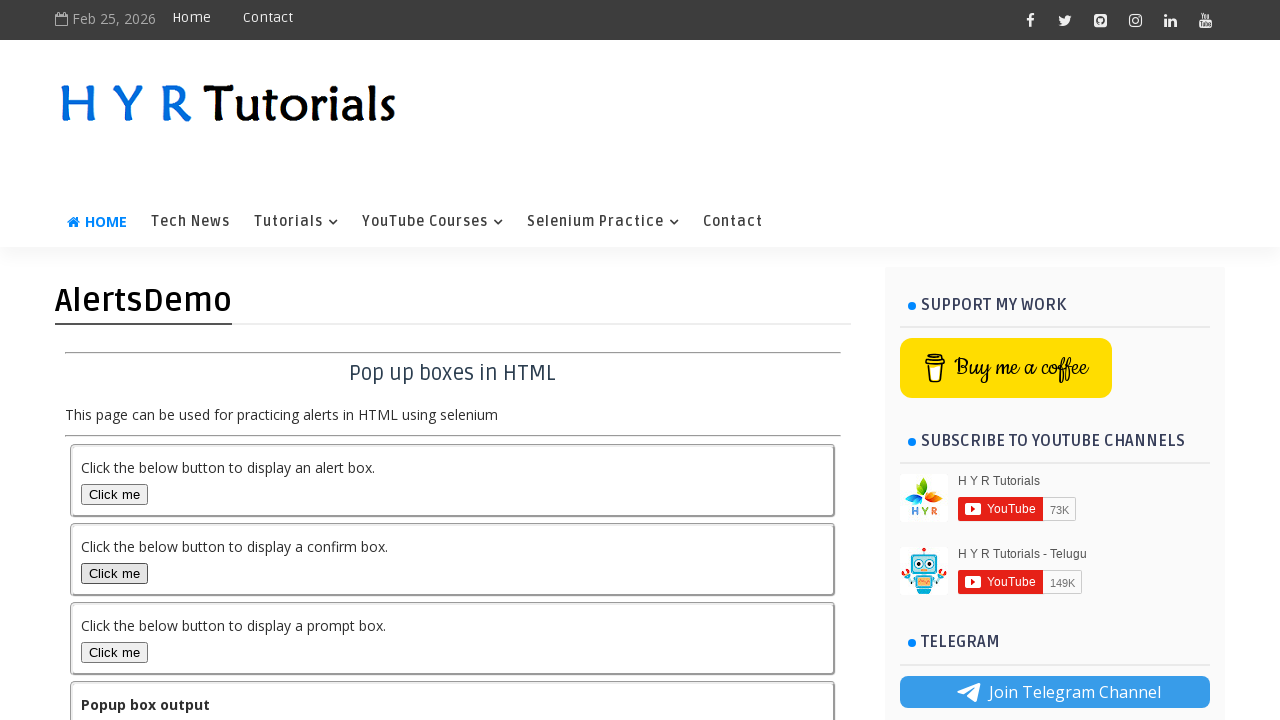

Scrolled to prompt button
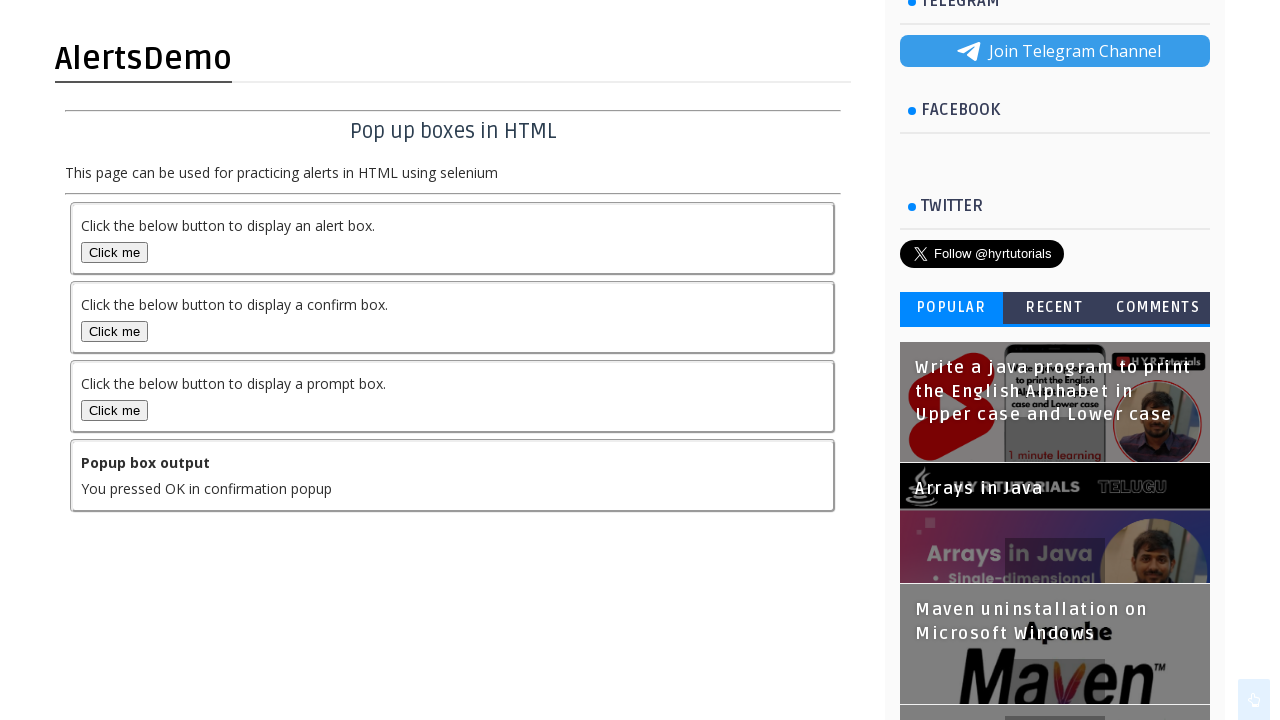

Clicked prompt button to trigger prompt dialog at (114, 410) on #promptBox
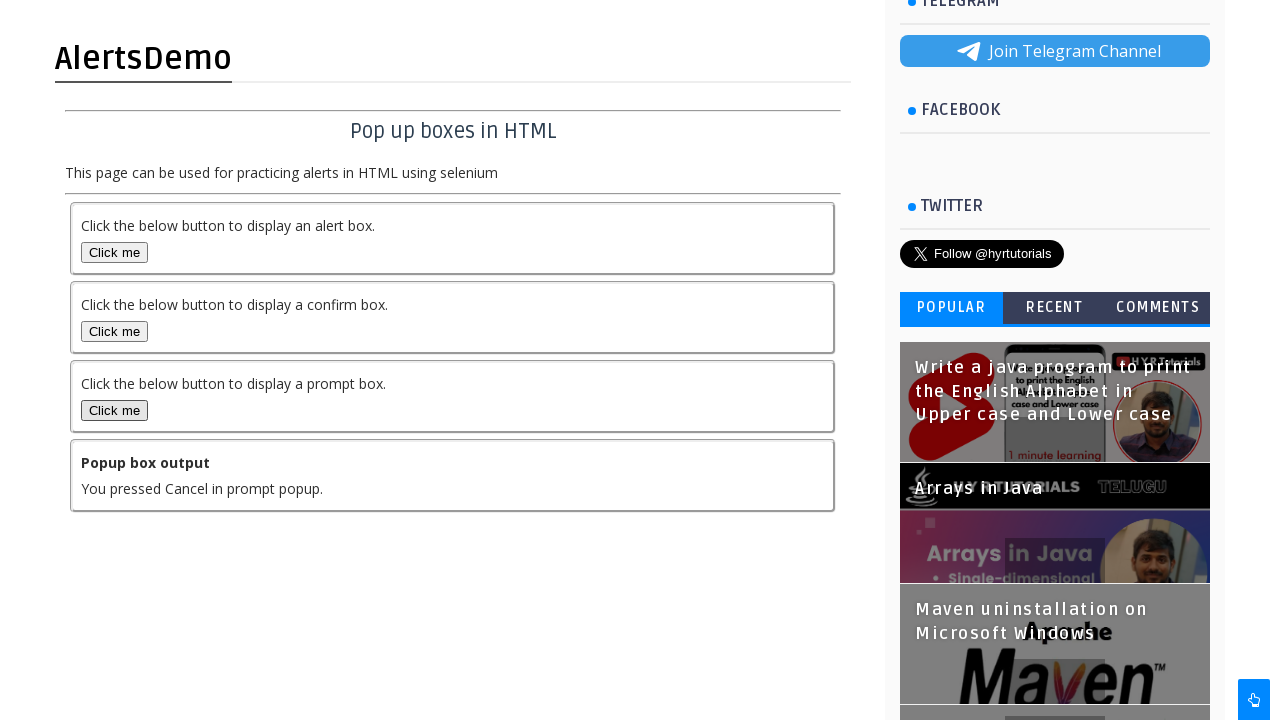

Entered text 'Final step of this task' and accepted prompt dialog
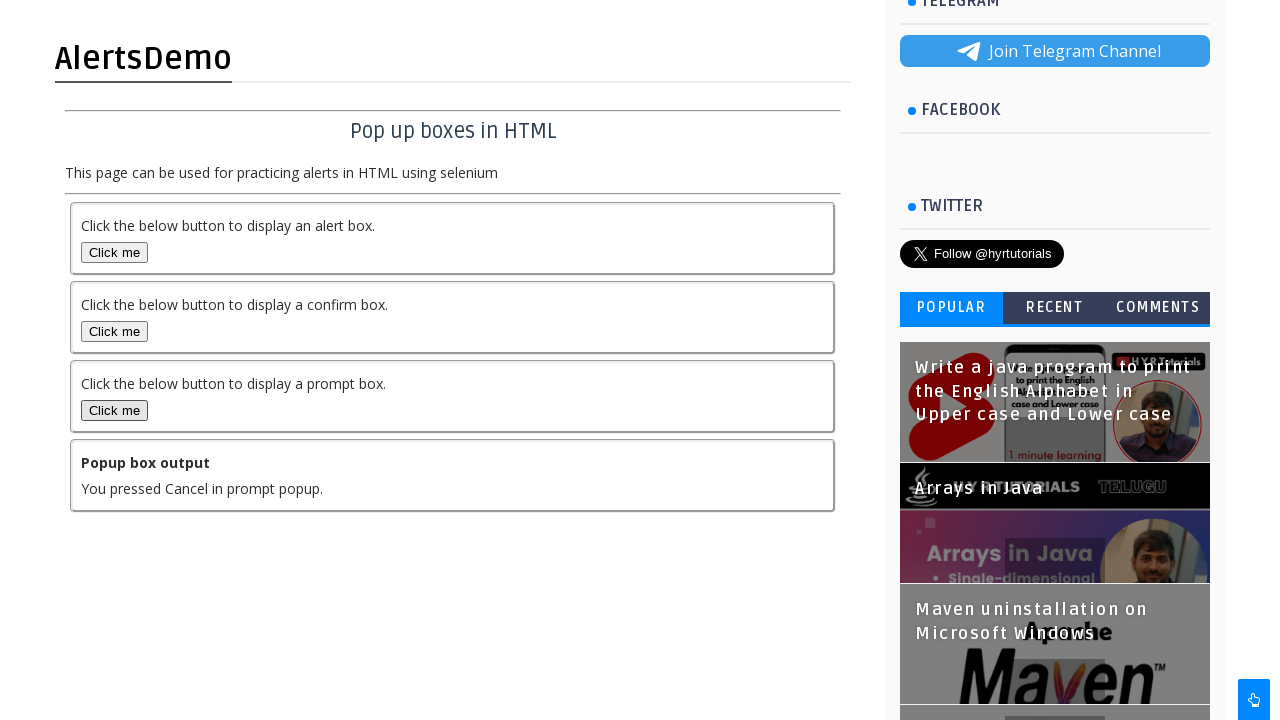

Output field updated after accepting prompt dialog
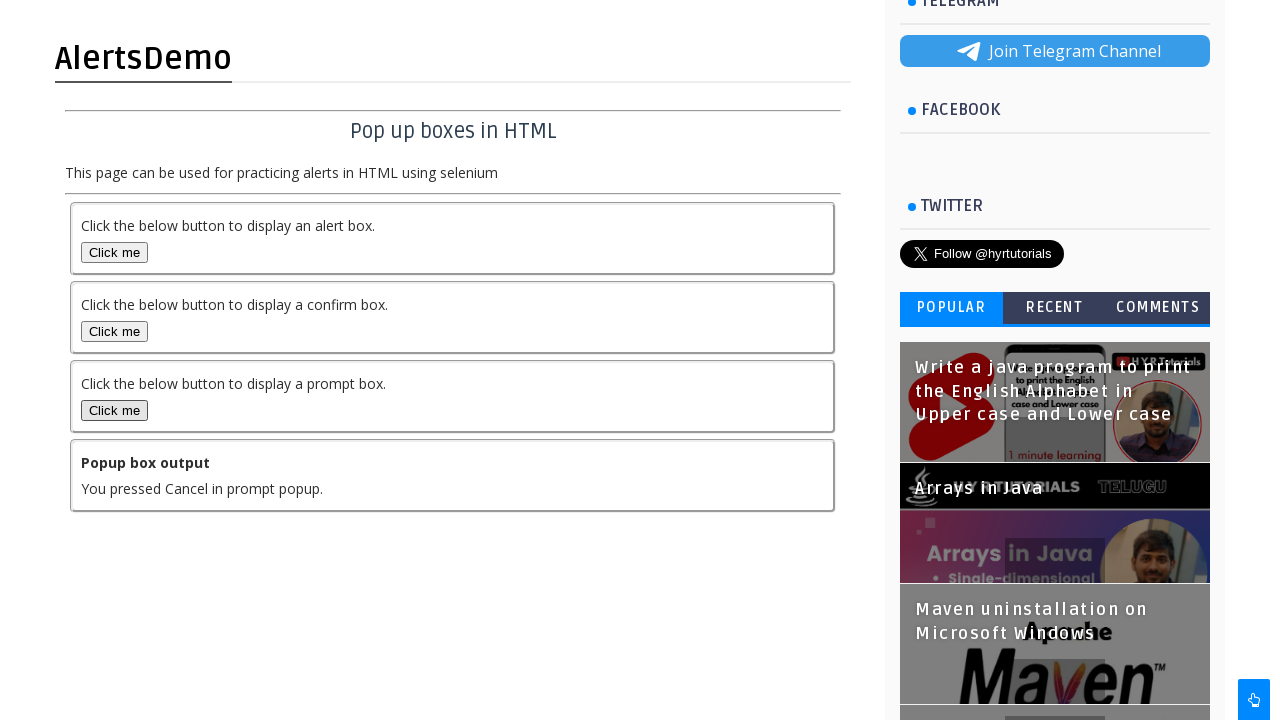

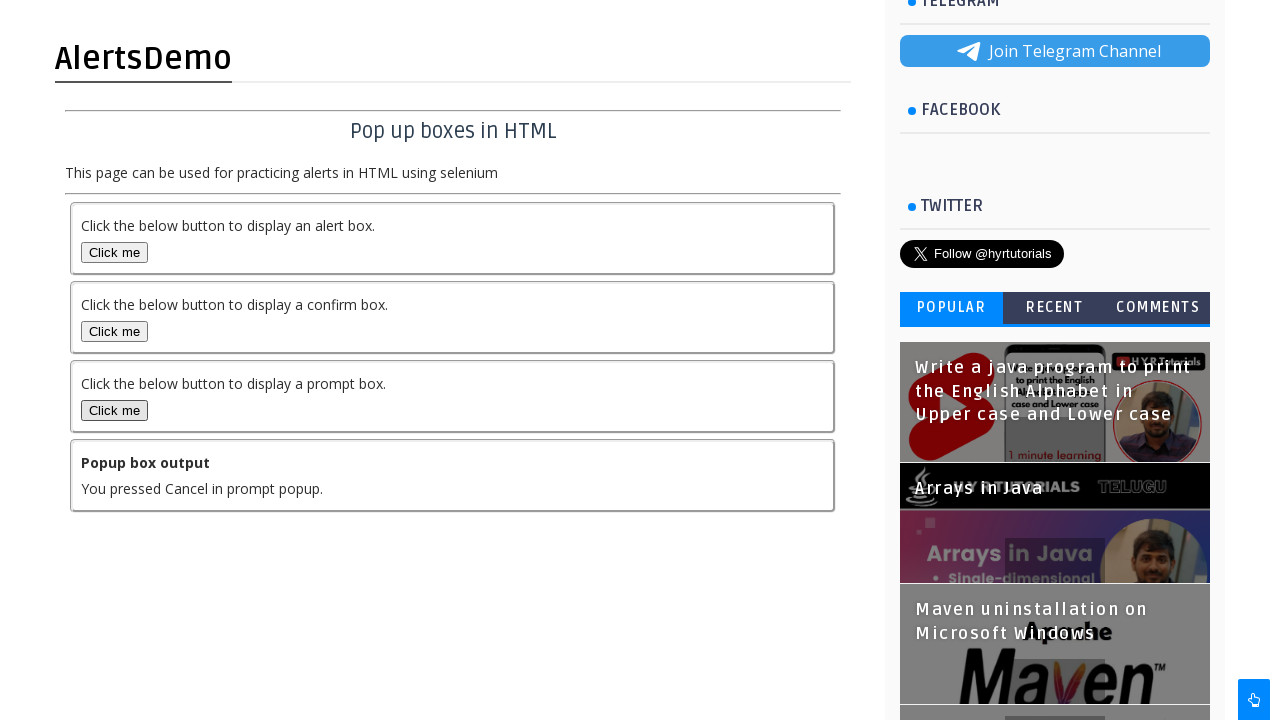